Tests adding todo items by filling the input field and pressing Enter, verifying that items are added to the list

Starting URL: https://demo.playwright.dev/todomvc

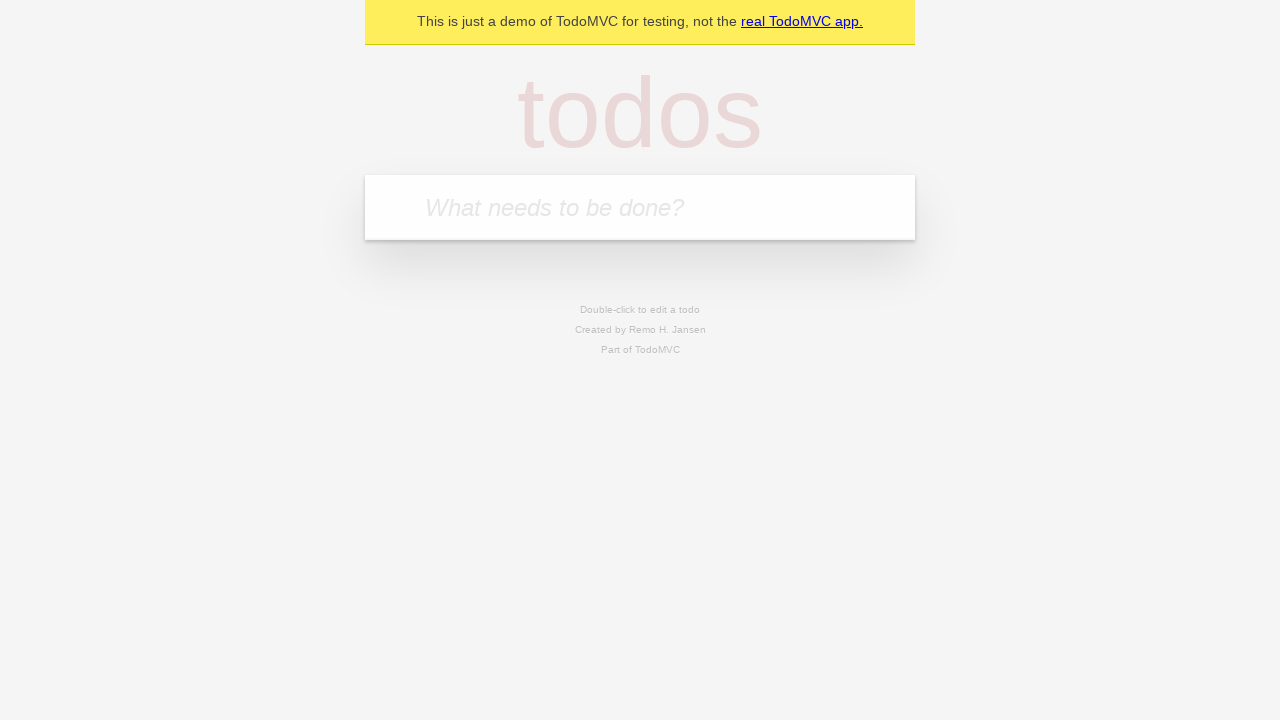

Filled todo input with 'buy some cheese' on internal:attr=[placeholder="What needs to be done?"i]
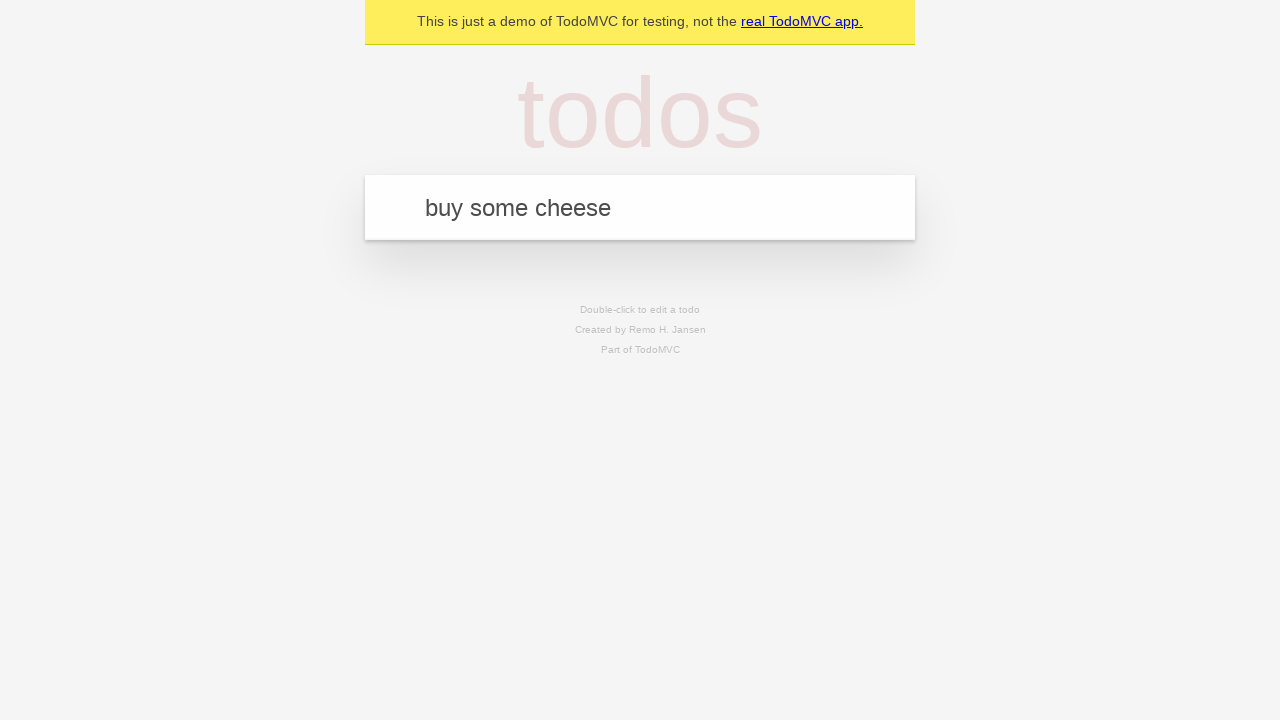

Pressed Enter to add first todo item on internal:attr=[placeholder="What needs to be done?"i]
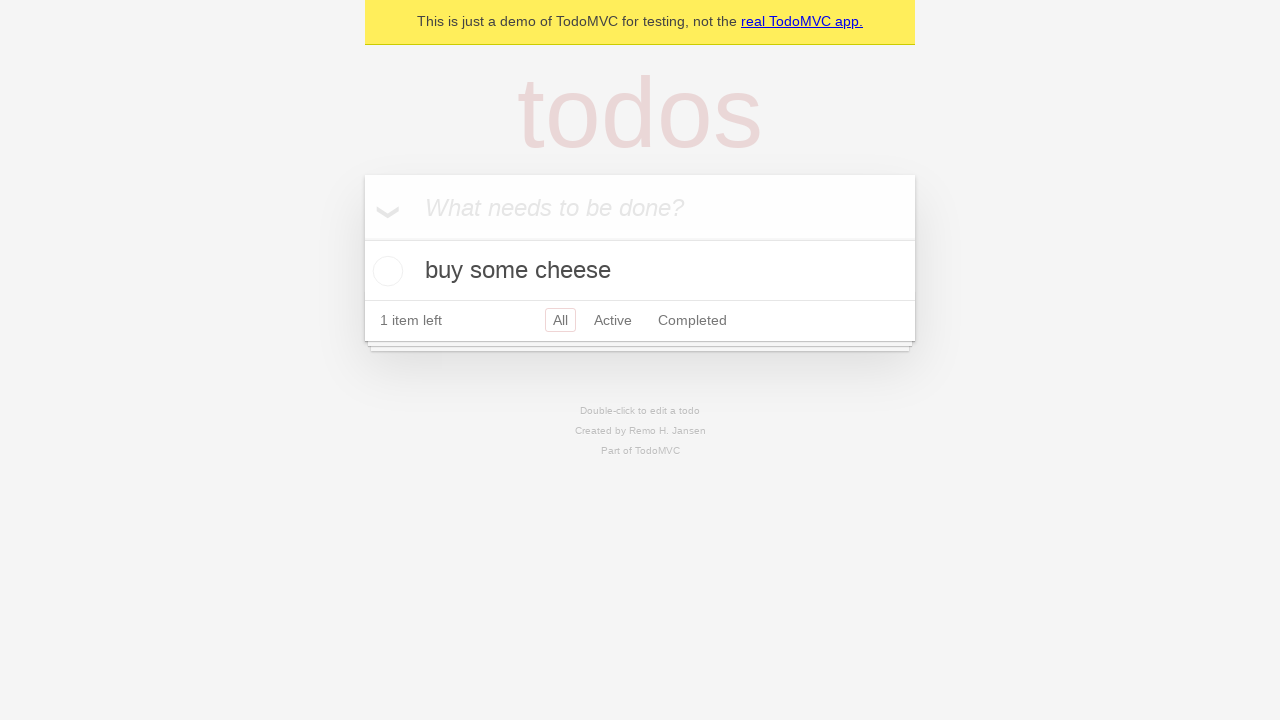

First todo item appeared in the list
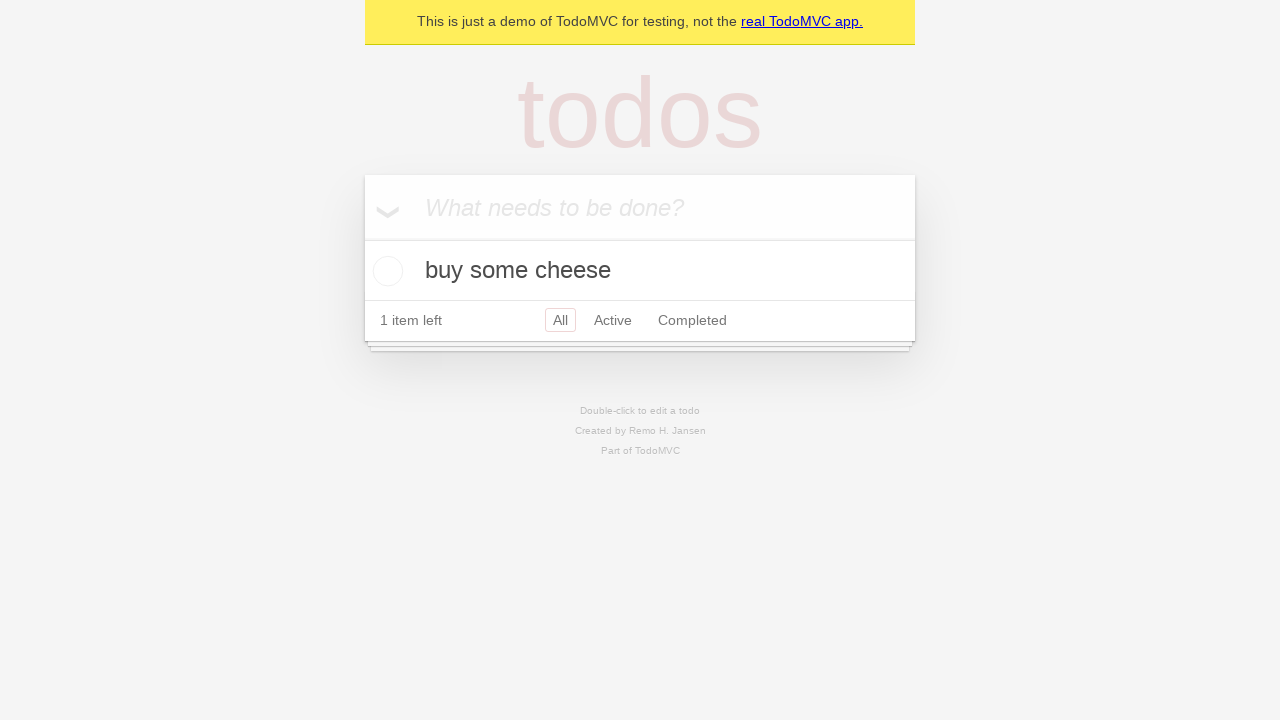

Filled todo input with 'feed the cat' on internal:attr=[placeholder="What needs to be done?"i]
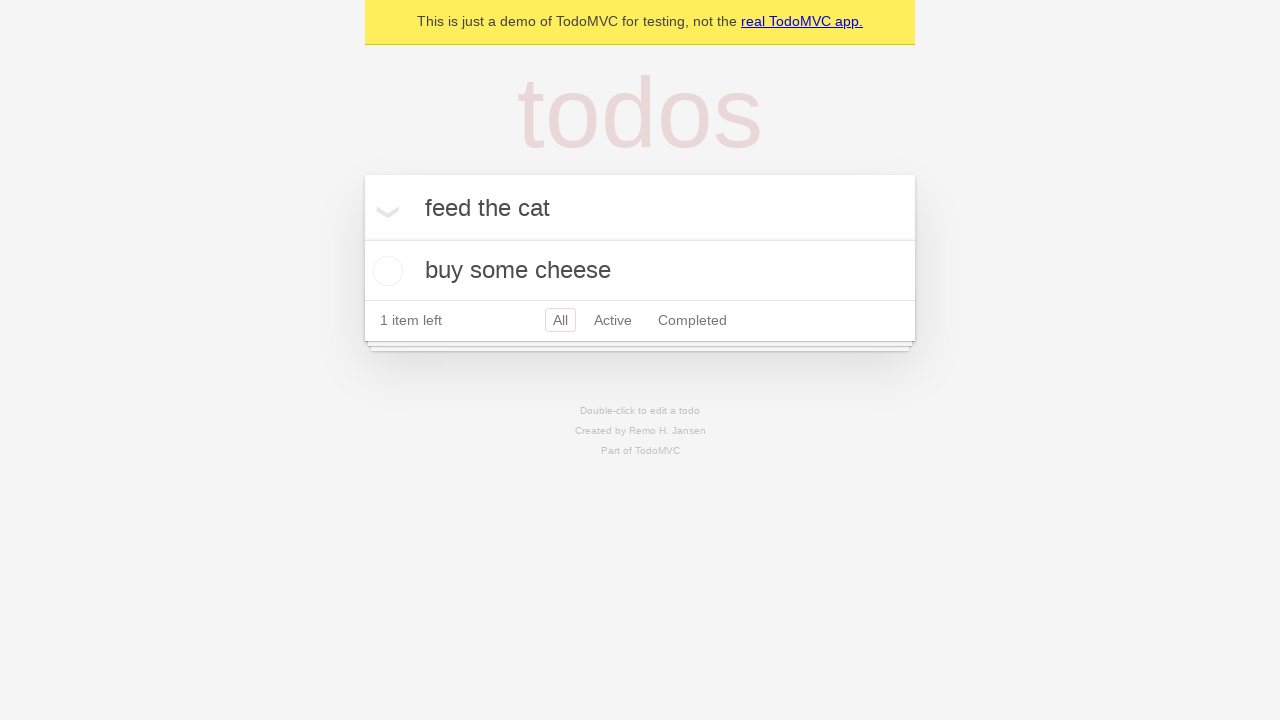

Pressed Enter to add second todo item on internal:attr=[placeholder="What needs to be done?"i]
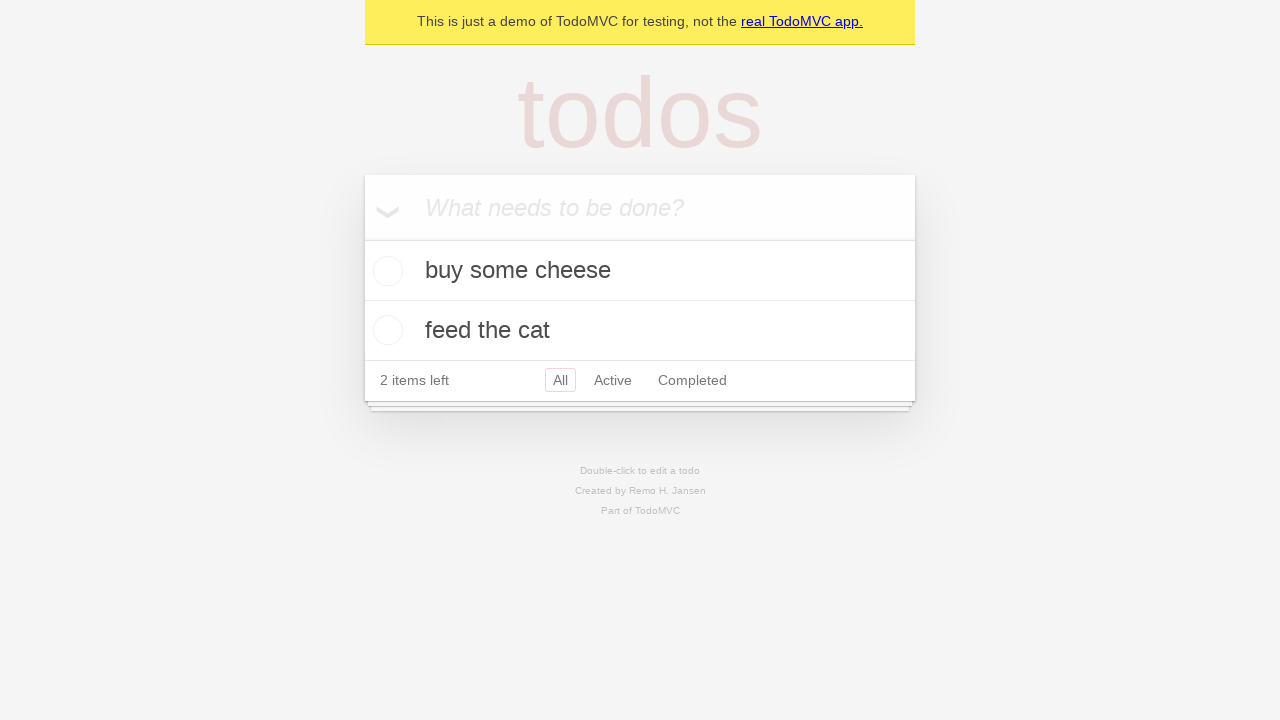

Both todo items are now visible in the list
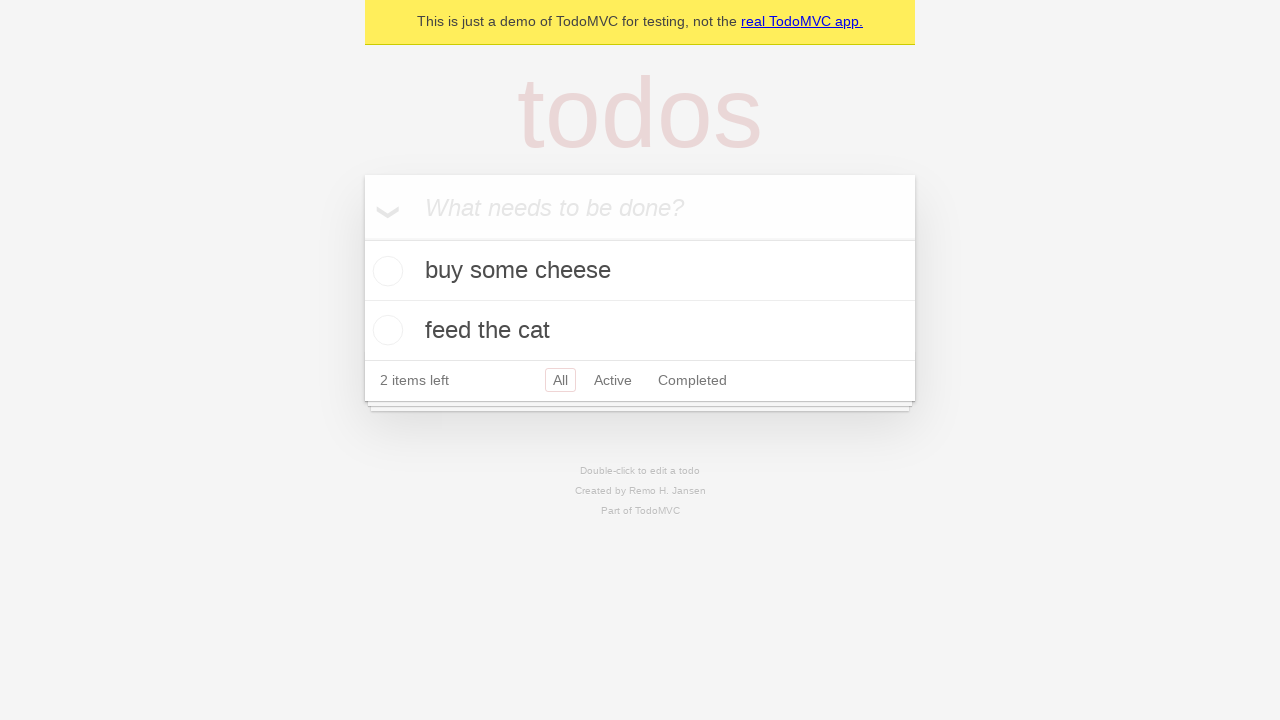

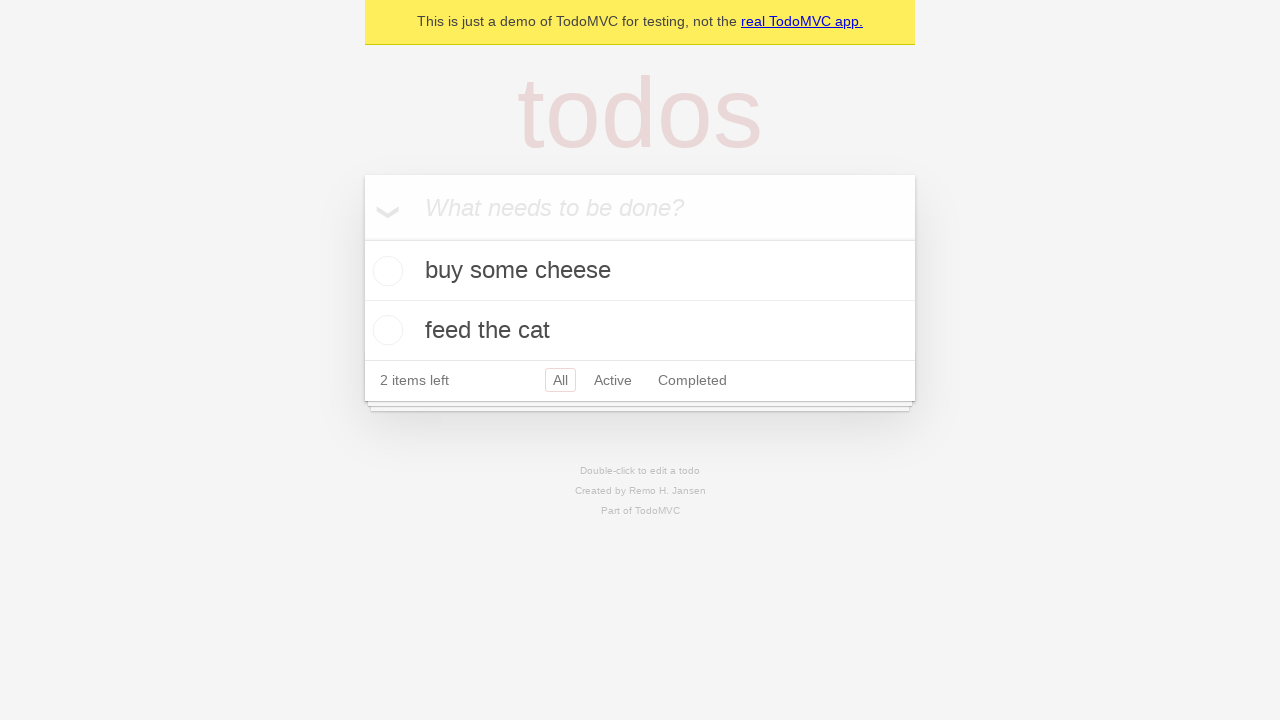